Tests keyboard actions on a text comparison tool by typing text, selecting all with Ctrl+A, copying with Ctrl+C, tabbing to the next field, and pasting with Ctrl+V

Starting URL: https://gotranscript.com/text-compare

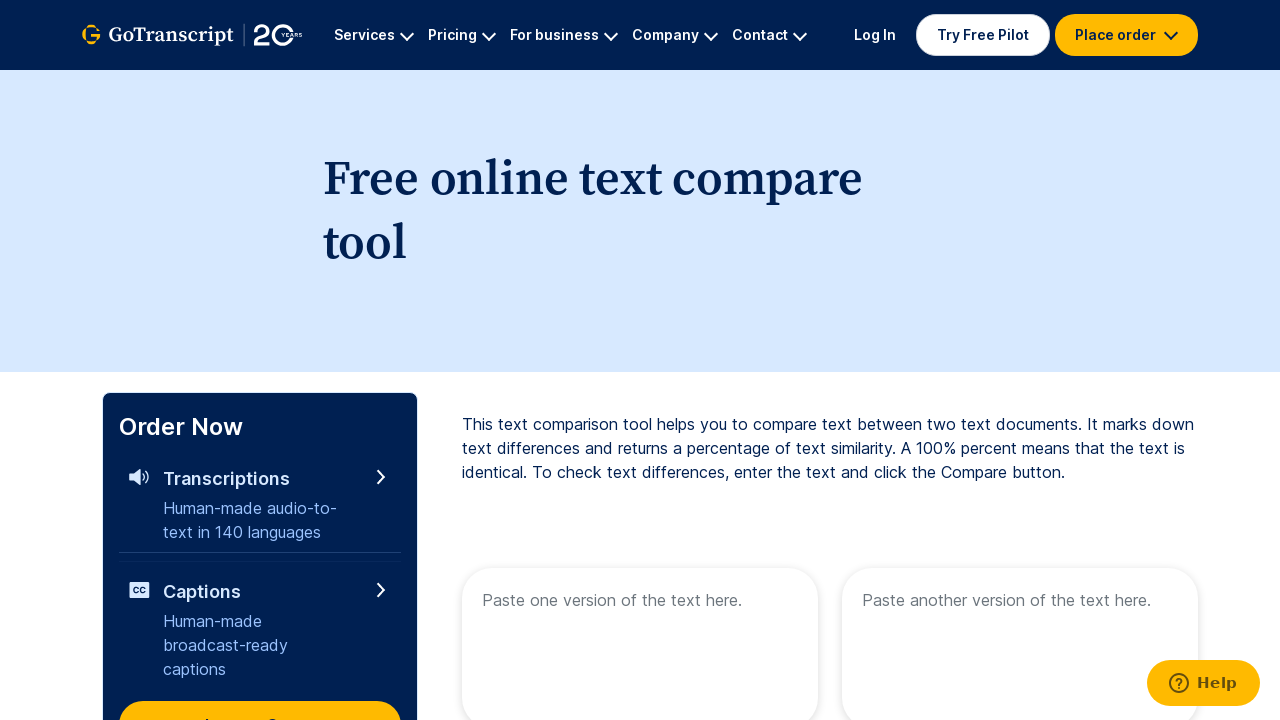

Typed 'welcome here' into the first text area on [name='text1']
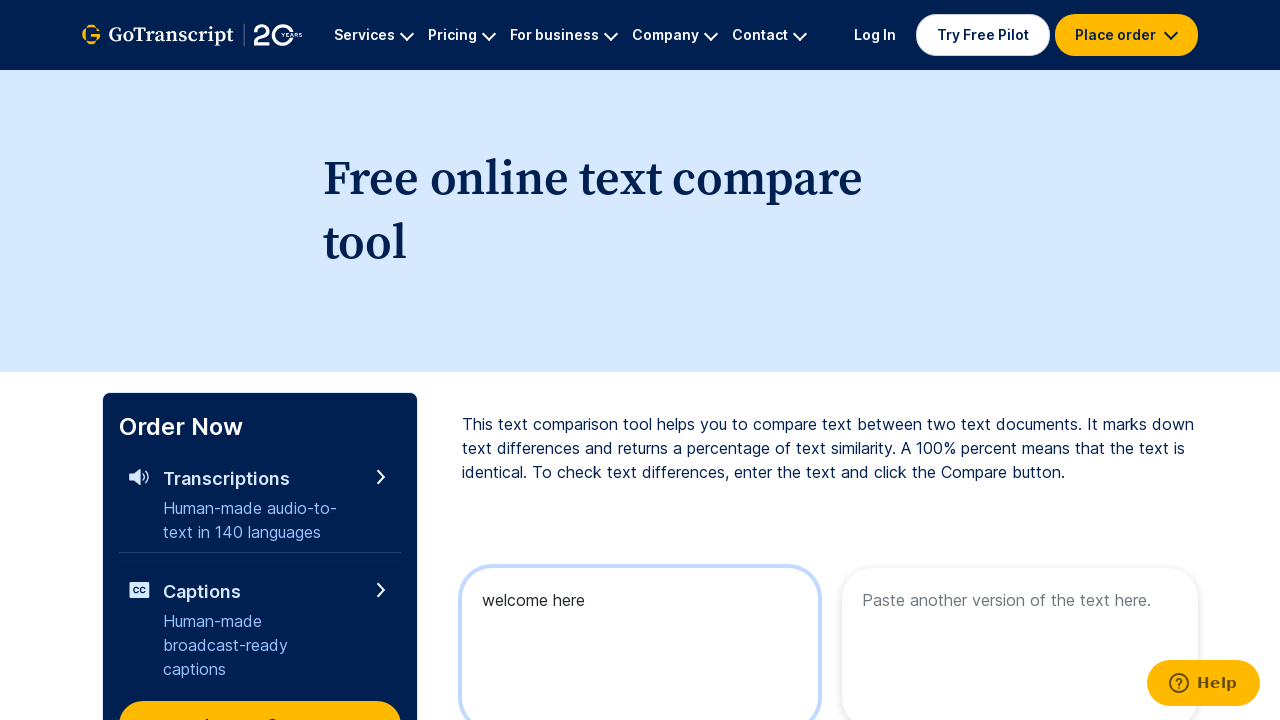

Selected all text with Ctrl+A
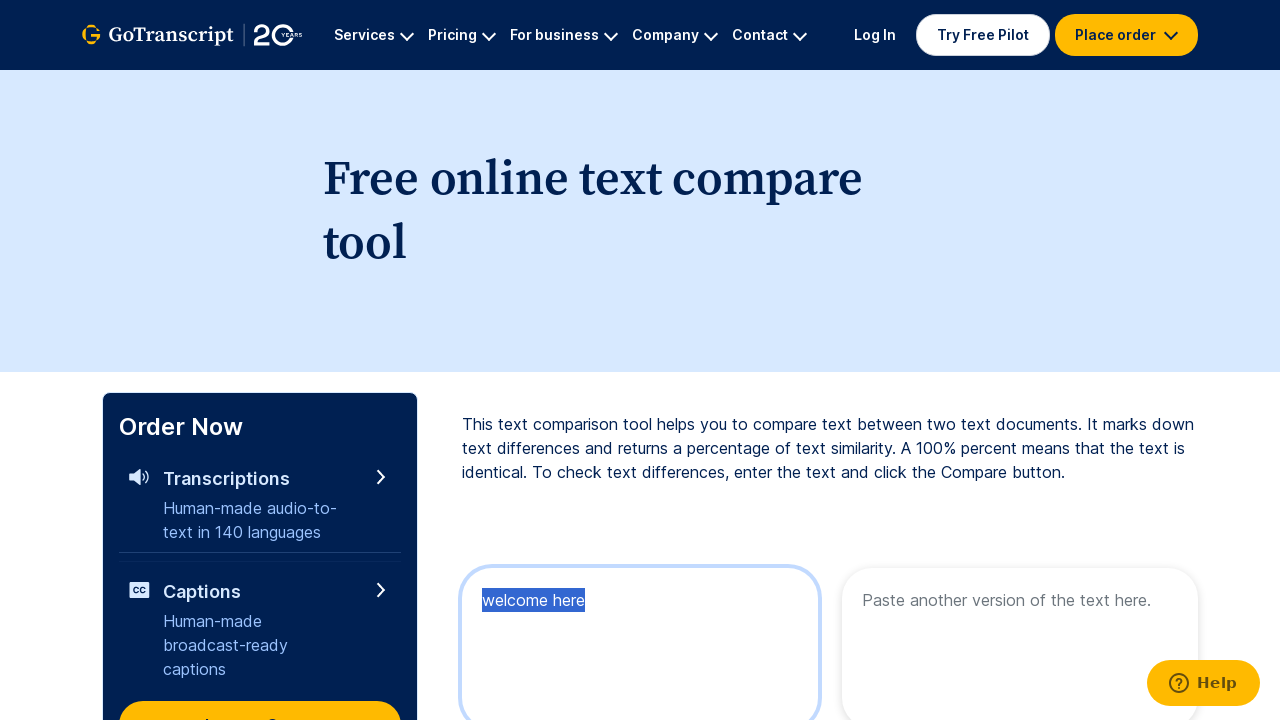

Copied selected text with Ctrl+C
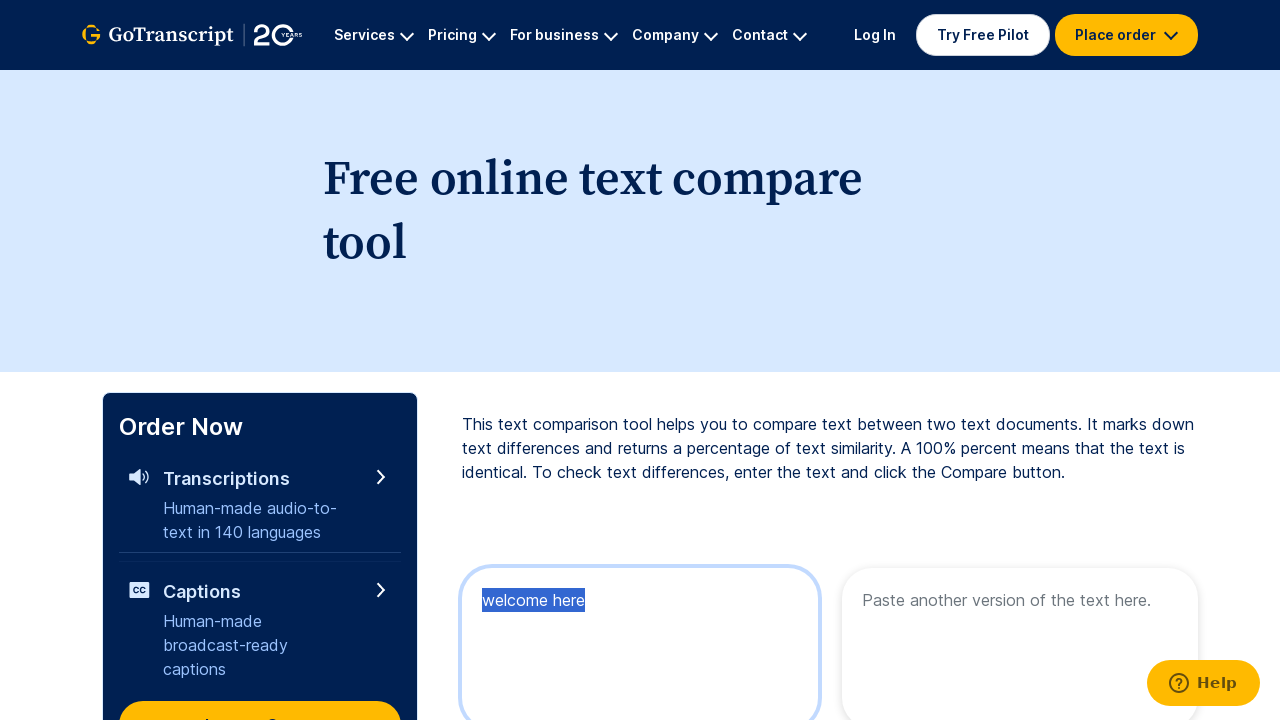

Pressed Tab key down to navigate to next field
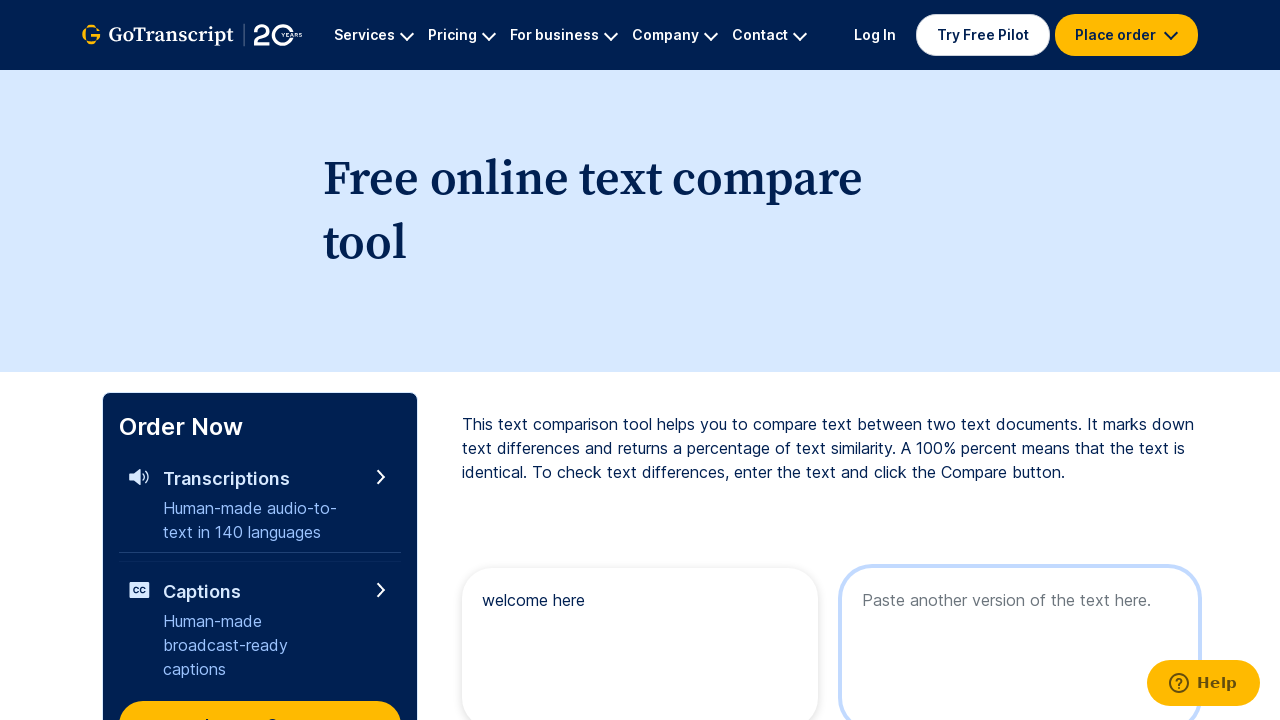

Released Tab key
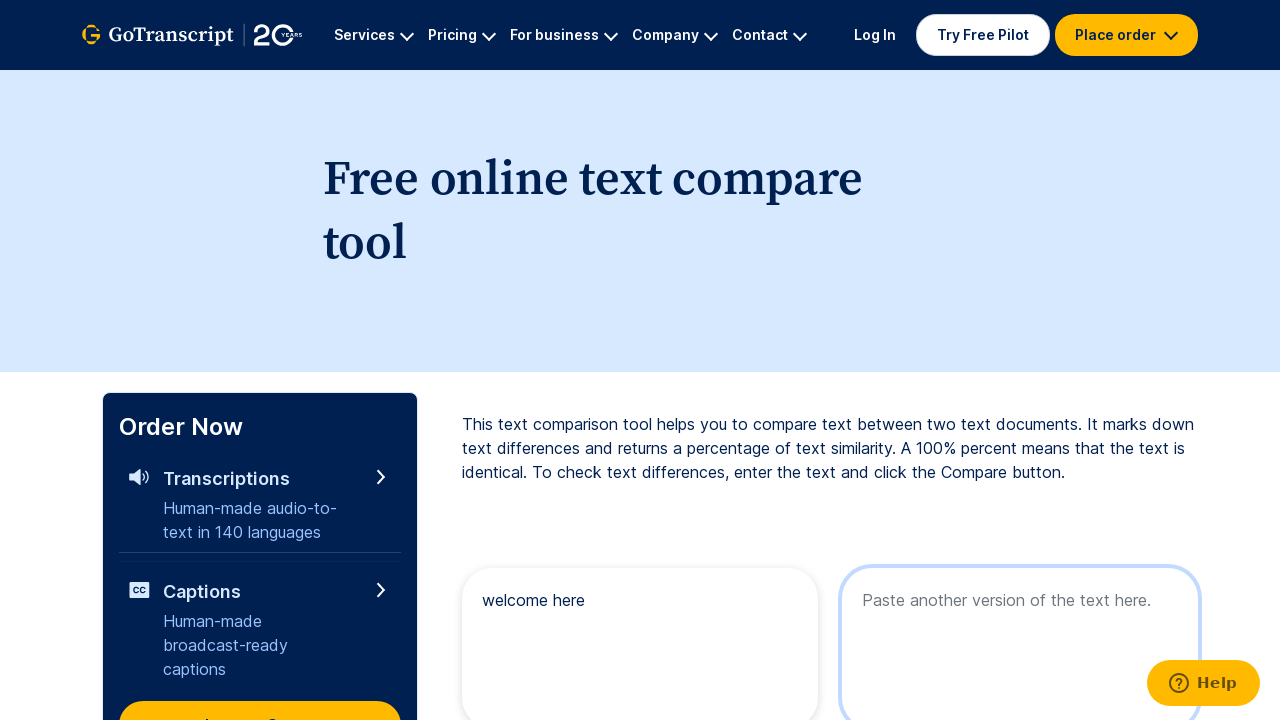

Pasted copied text with Ctrl+V into the second field
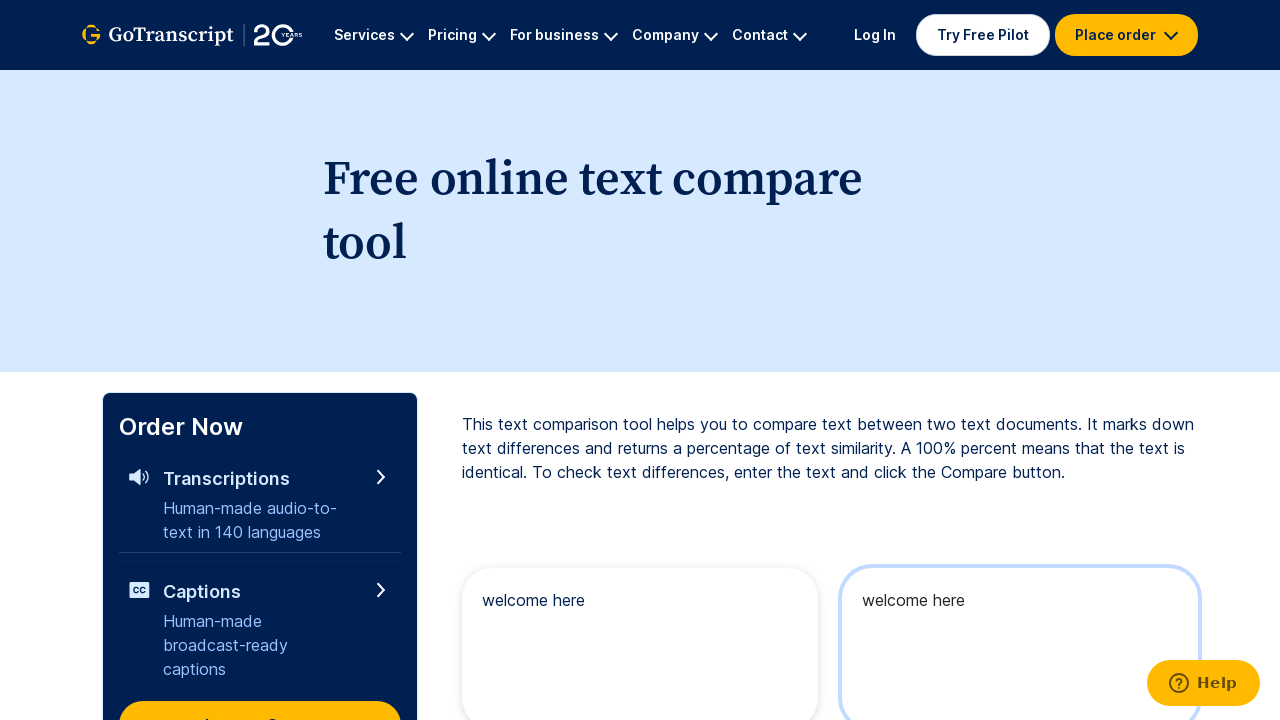

Waited 2 seconds for paste action to complete
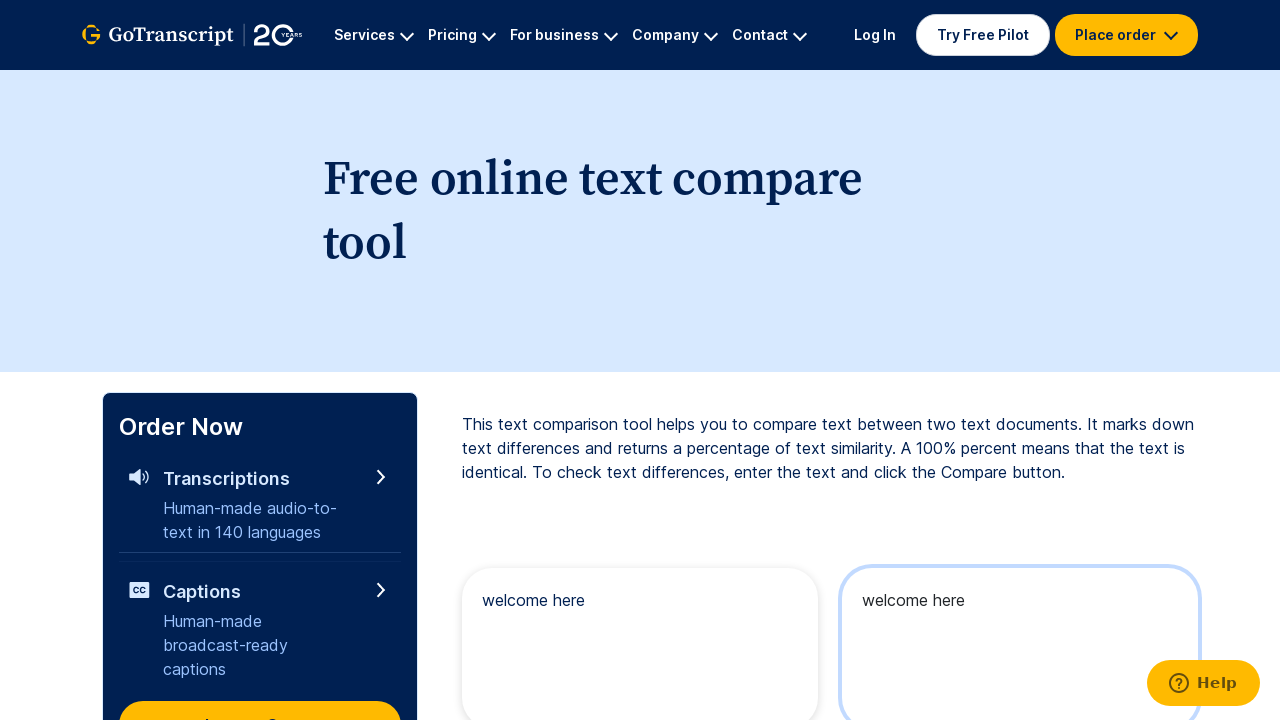

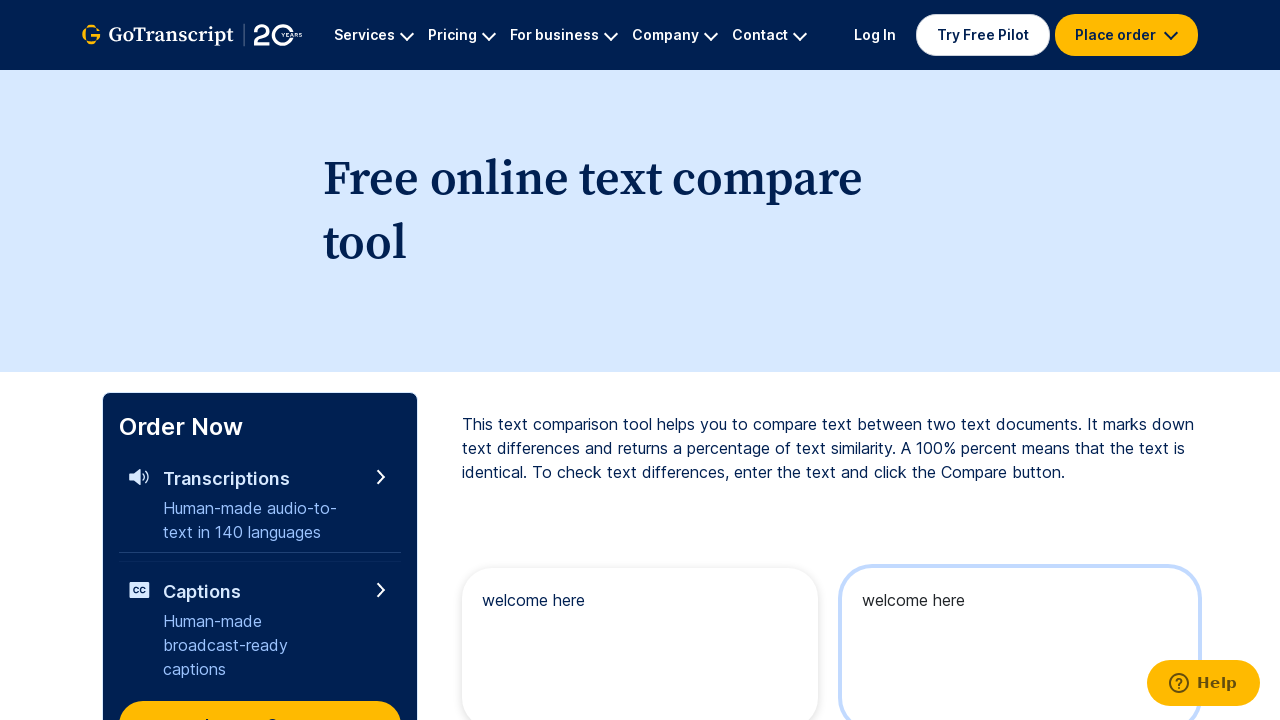